Tests filling a contact form textarea with multiple text entries by iterating through an array of messages

Starting URL: https://toggl.com/track/contact/

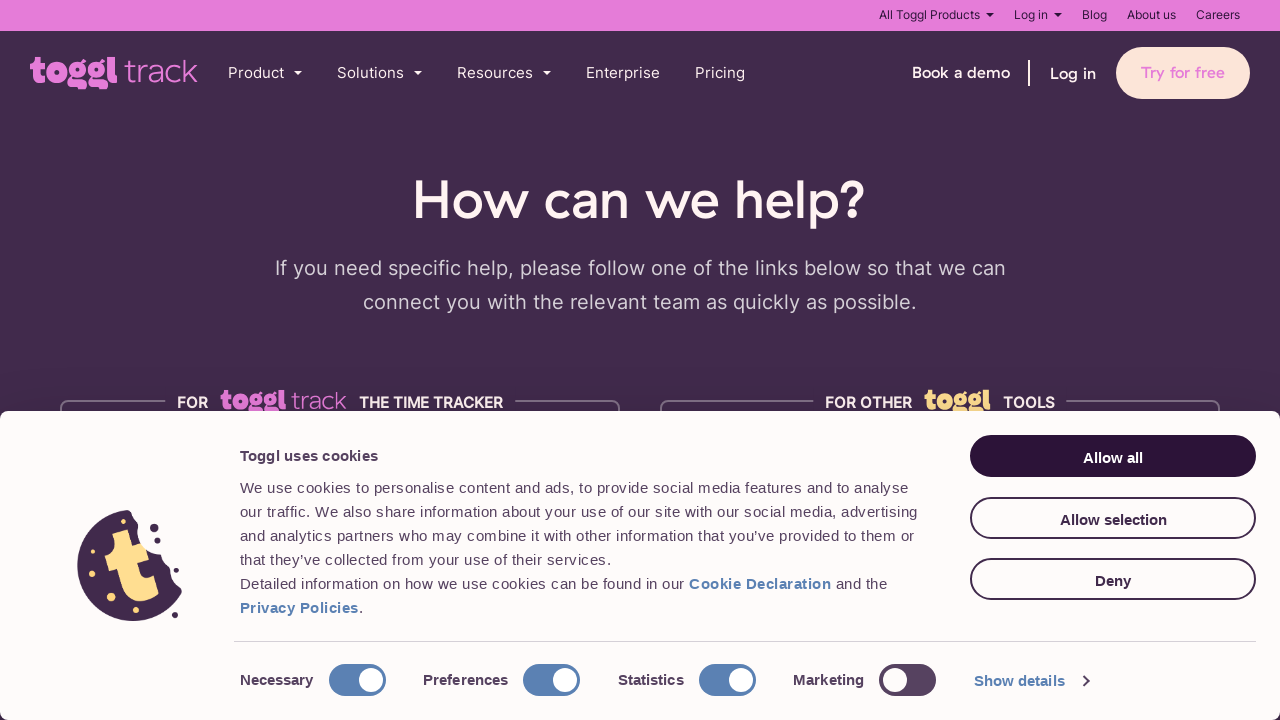

Waited for message textarea to be available
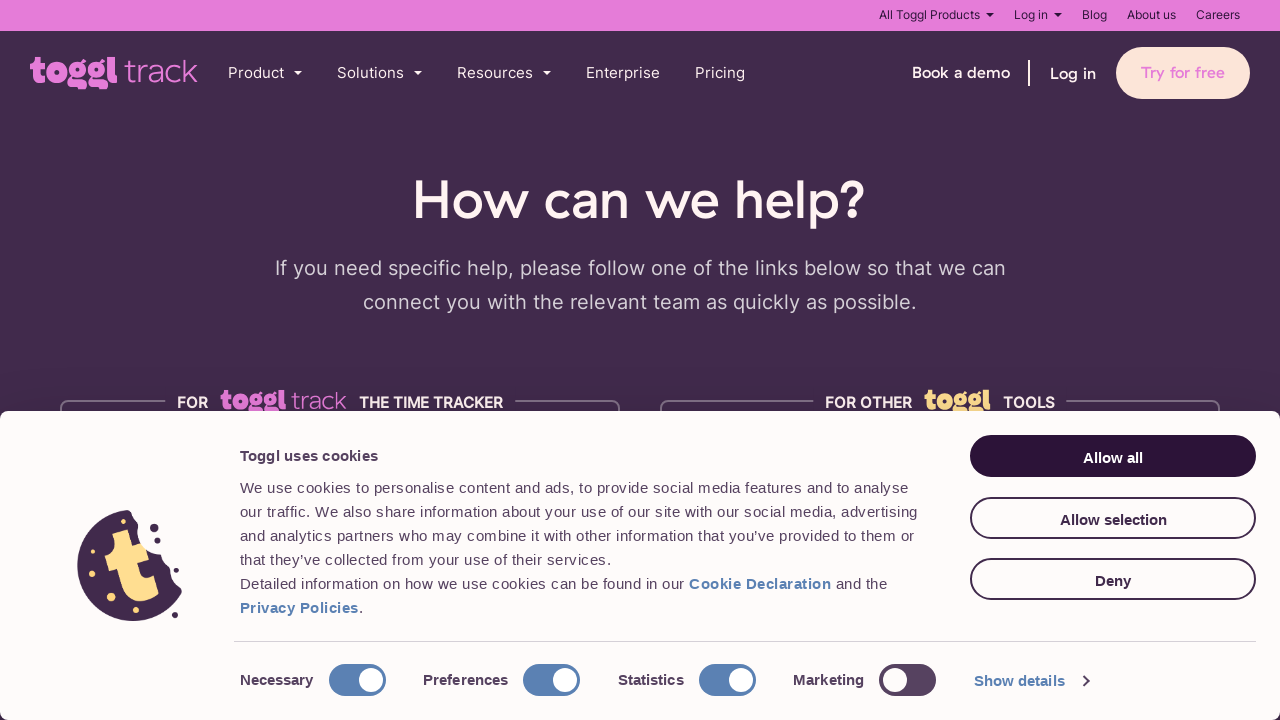

Retrieved current textarea value
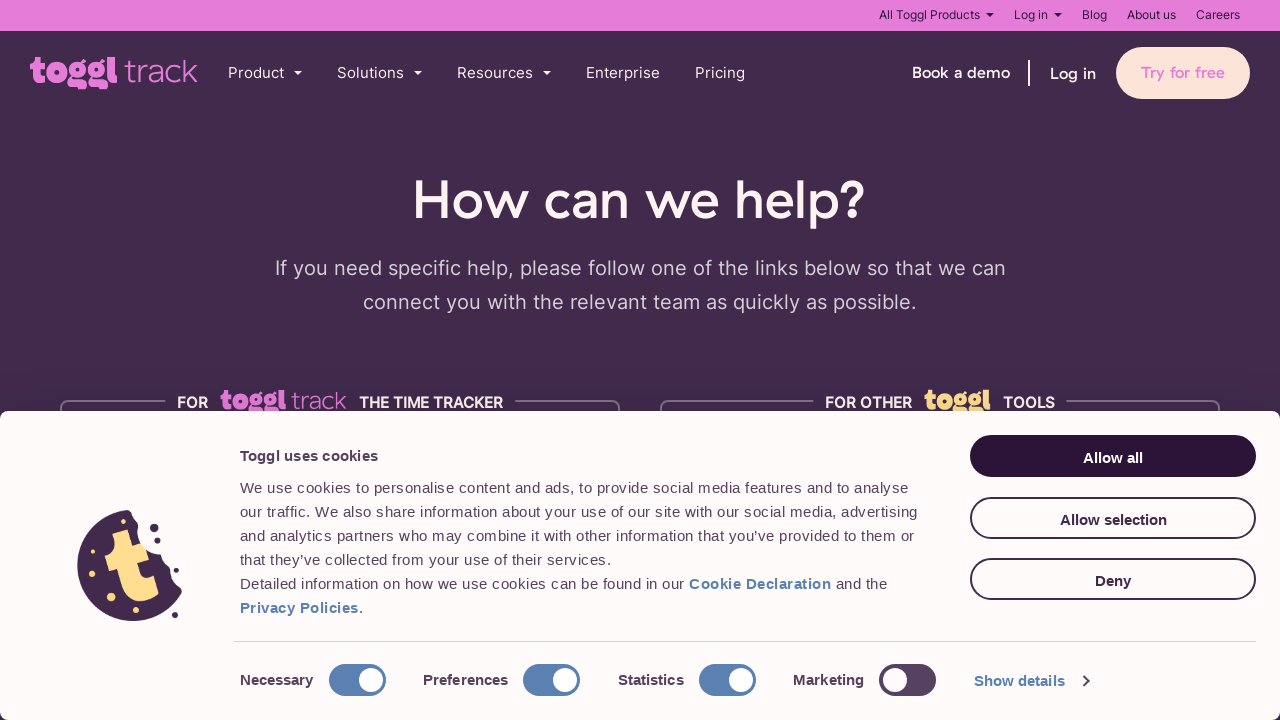

Appended 'Hi Team' to message textarea on textarea#message
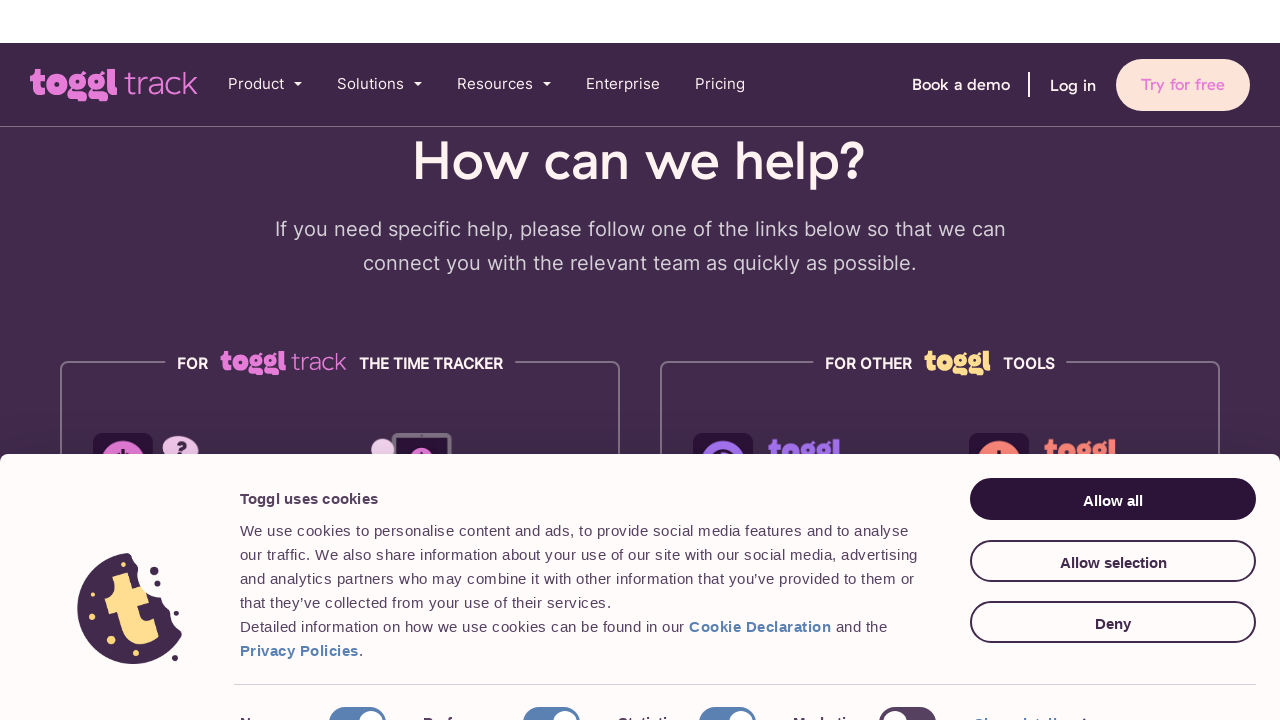

Retrieved current textarea value
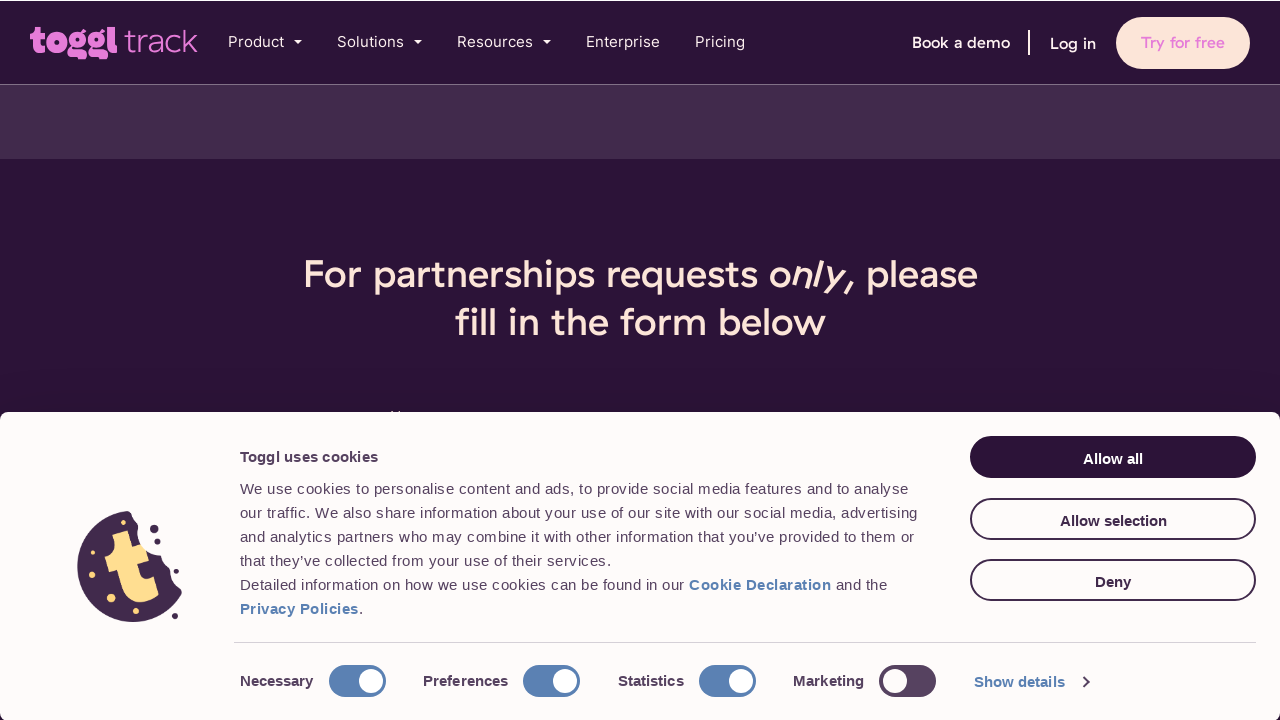

Appended 'Sorry but I won't send this' to message textarea on textarea#message
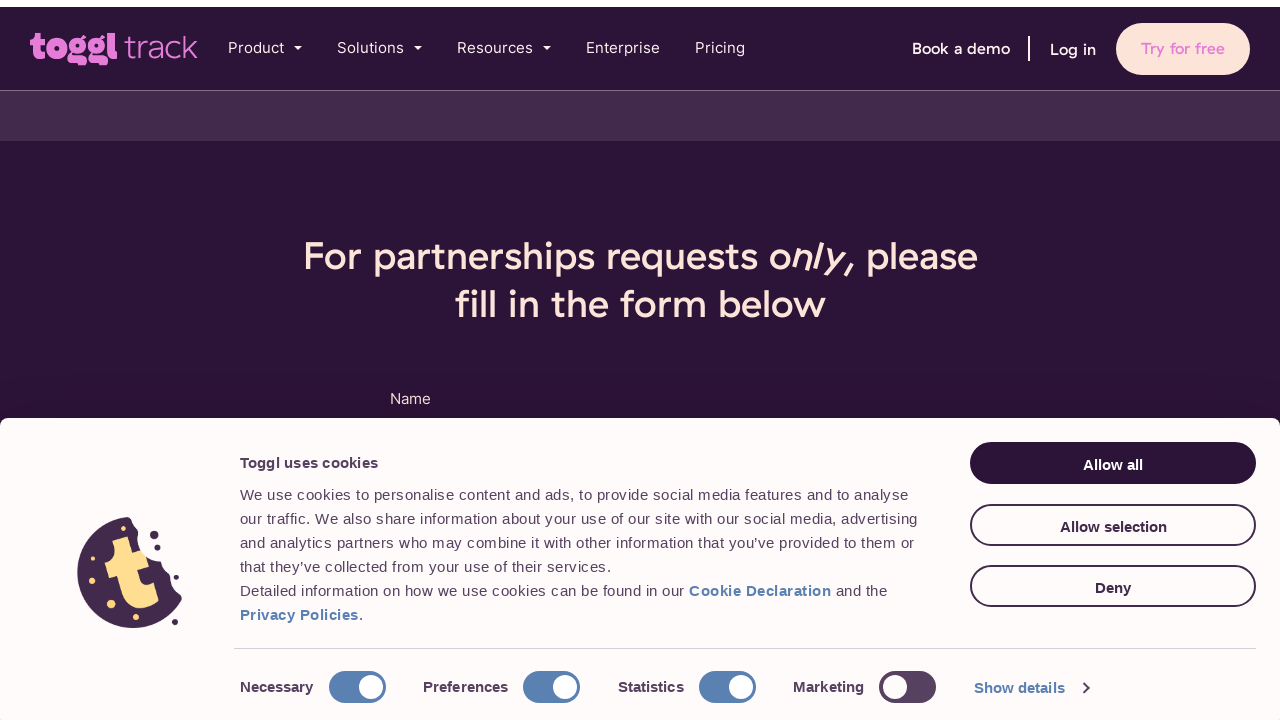

Retrieved current textarea value
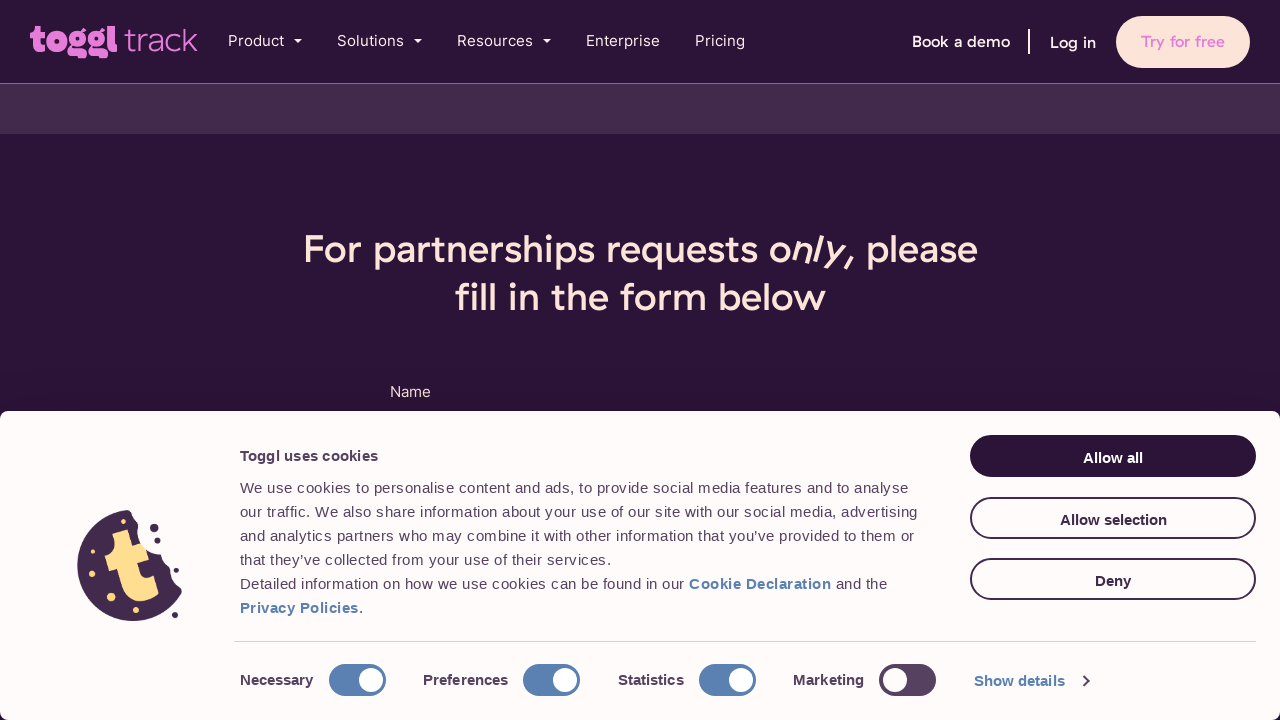

Appended 'ELTE IK' to message textarea on textarea#message
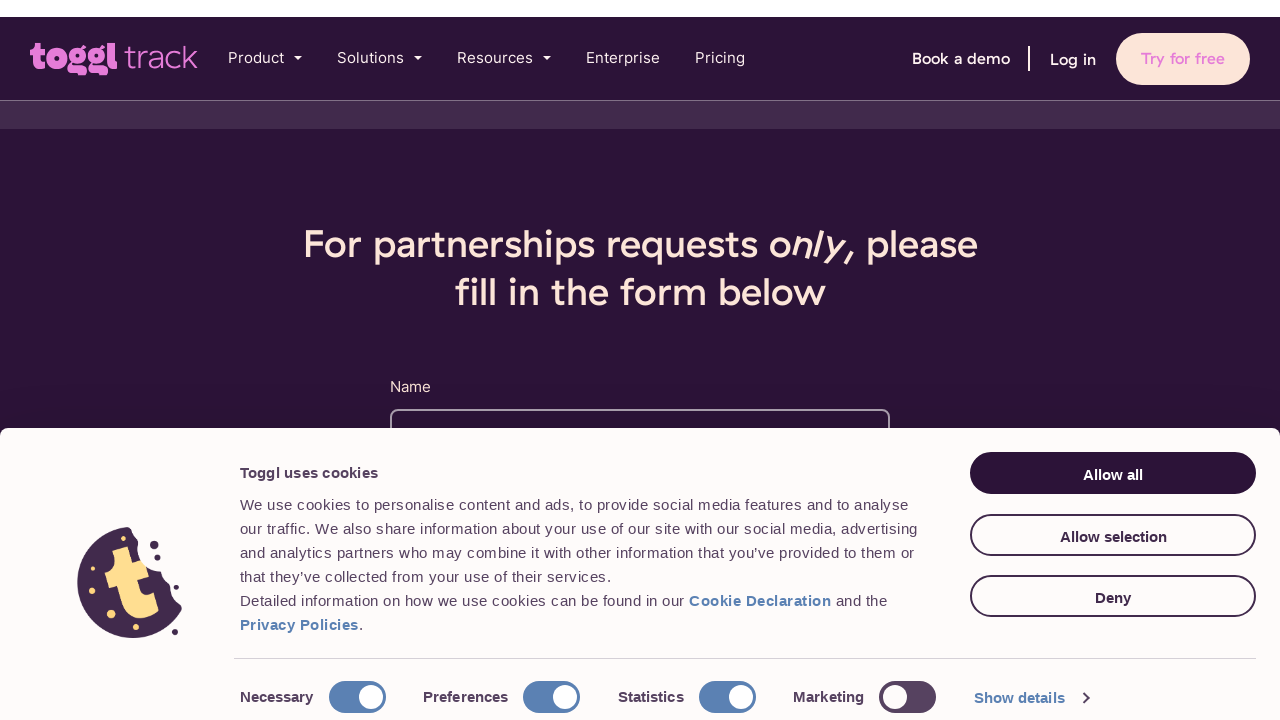

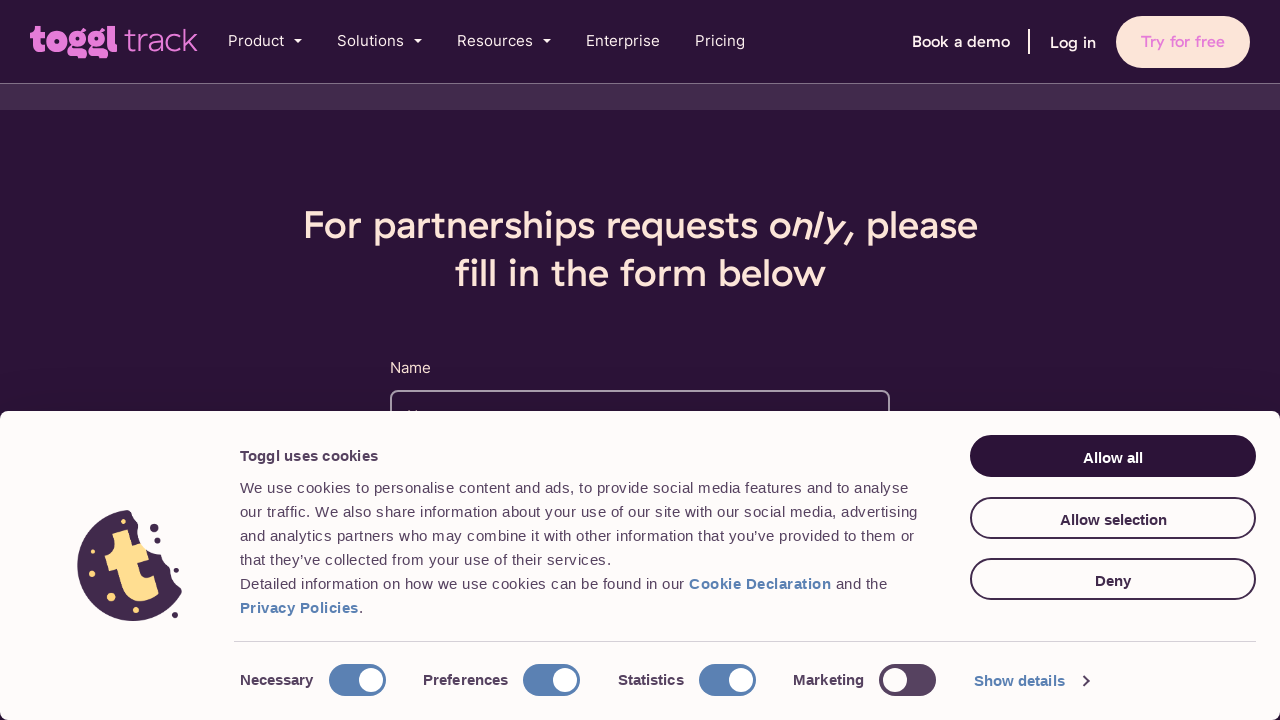